Tests checkbox functionality by clicking multiple checkboxes in various sequences to verify they can be toggled on and off

Starting URL: https://formy-project.herokuapp.com/checkbox

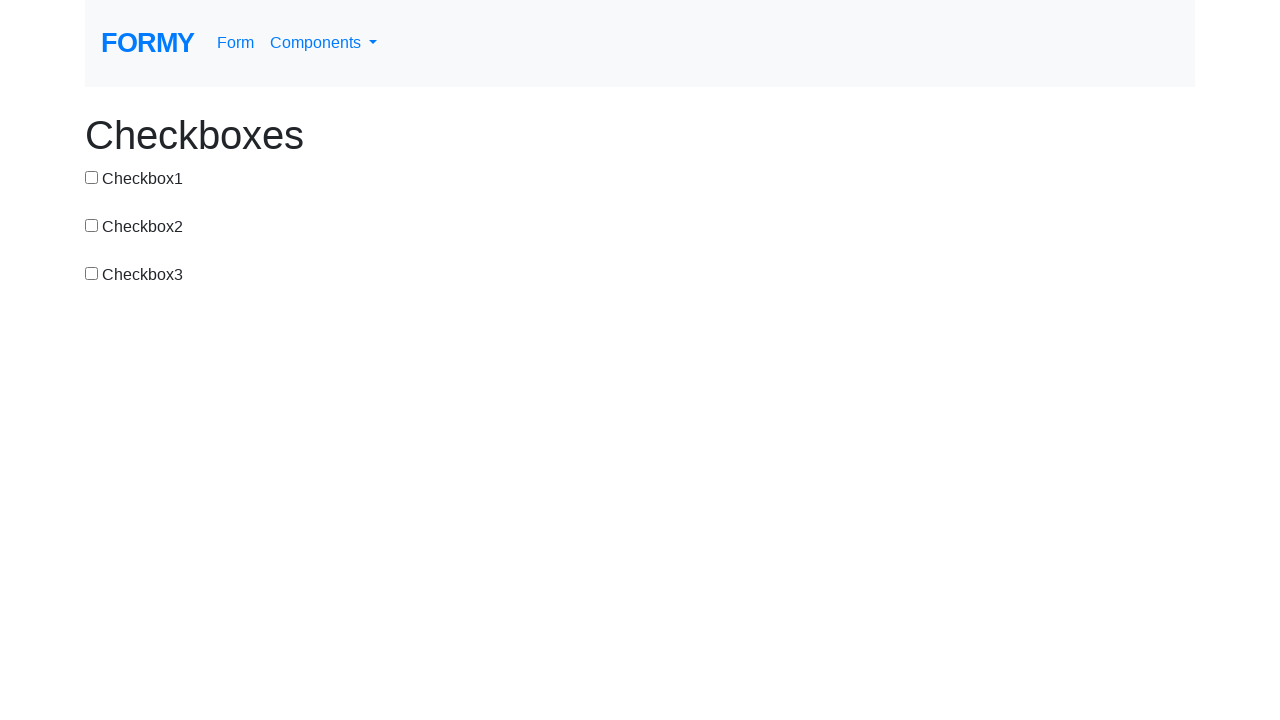

Clicked checkbox 1 to toggle it on at (92, 177) on #checkbox-1
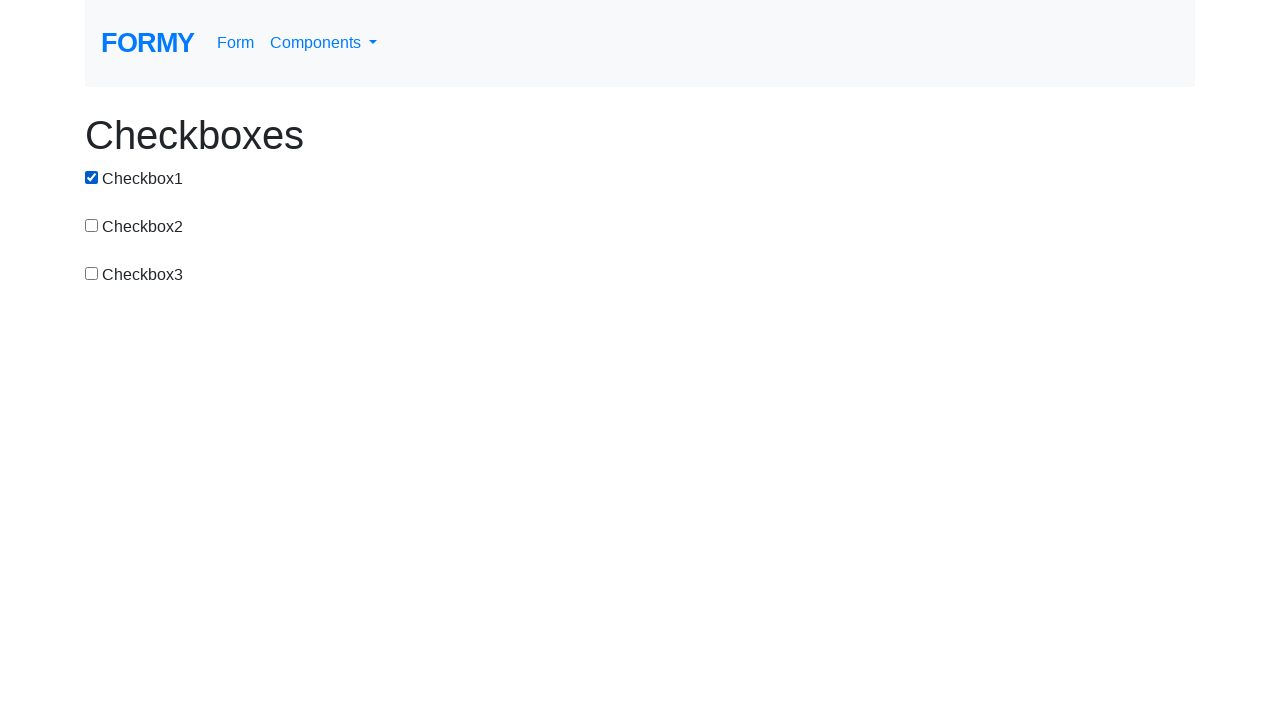

Clicked checkbox 2 to toggle it on at (92, 225) on #checkbox-2
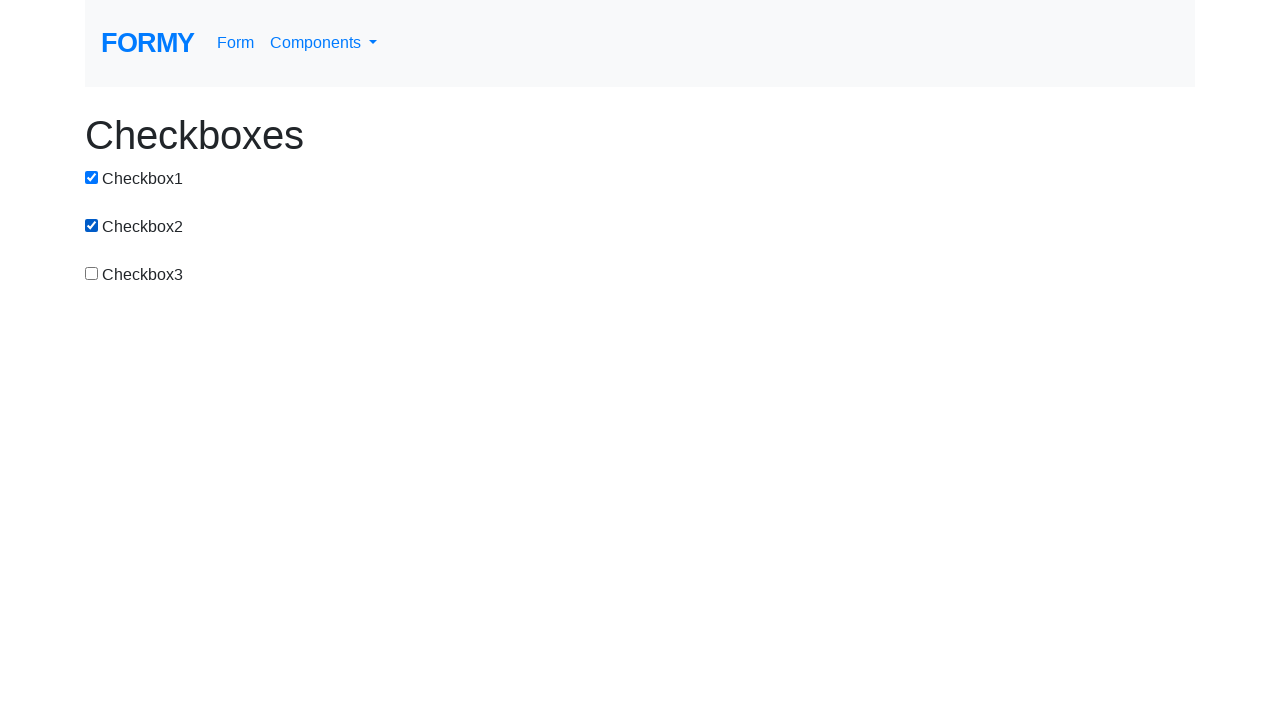

Clicked checkbox 3 to toggle it on at (92, 273) on #checkbox-3
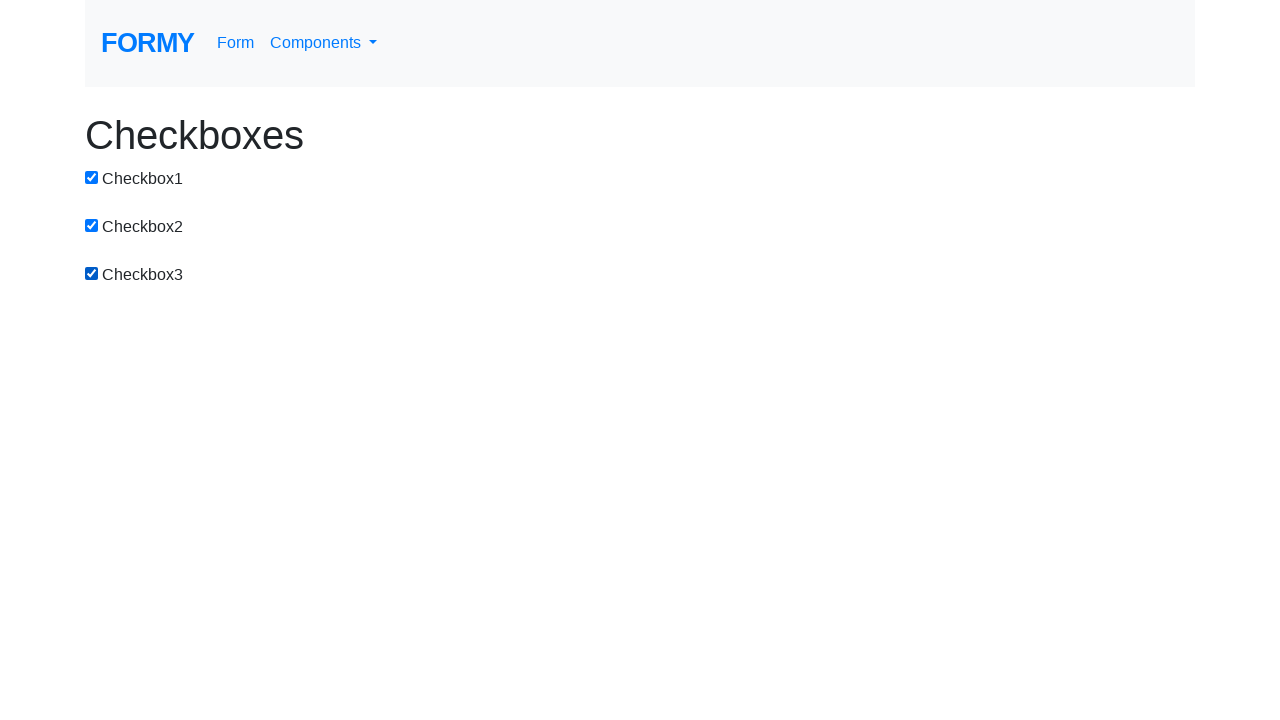

Clicked checkbox 2 to toggle it off at (92, 225) on #checkbox-2
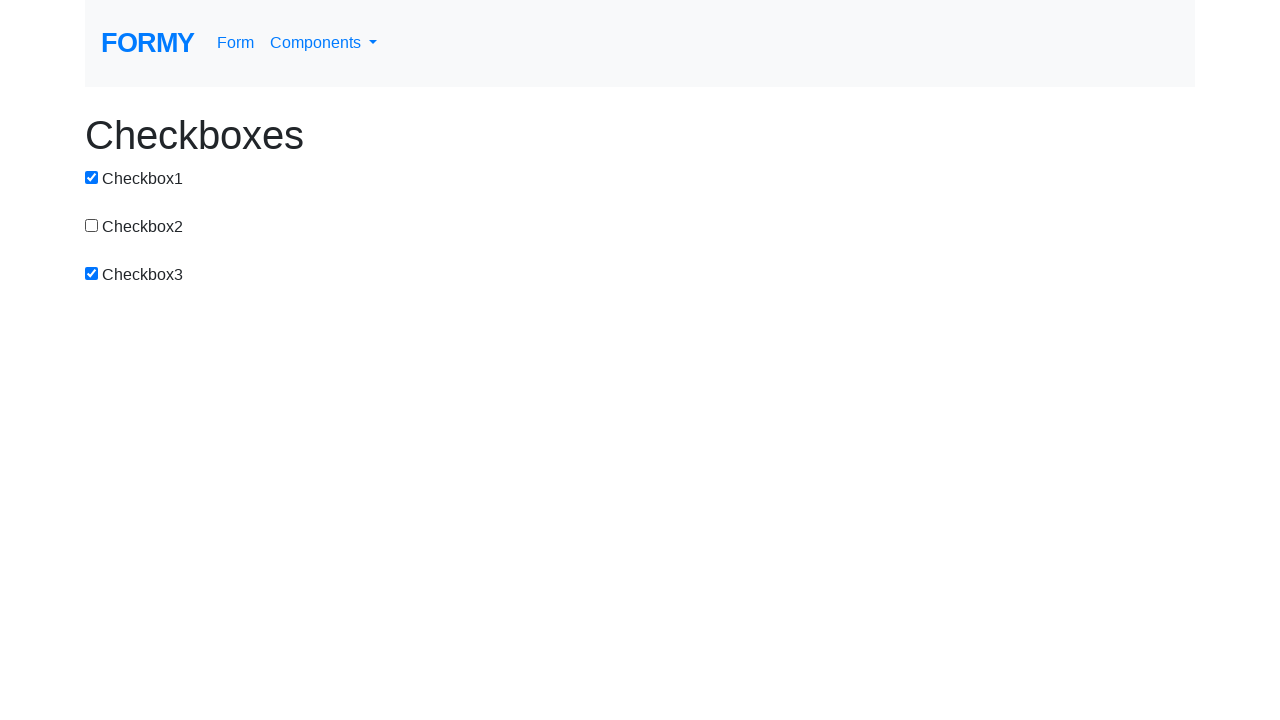

Clicked checkbox 1 to toggle it off at (92, 177) on #checkbox-1
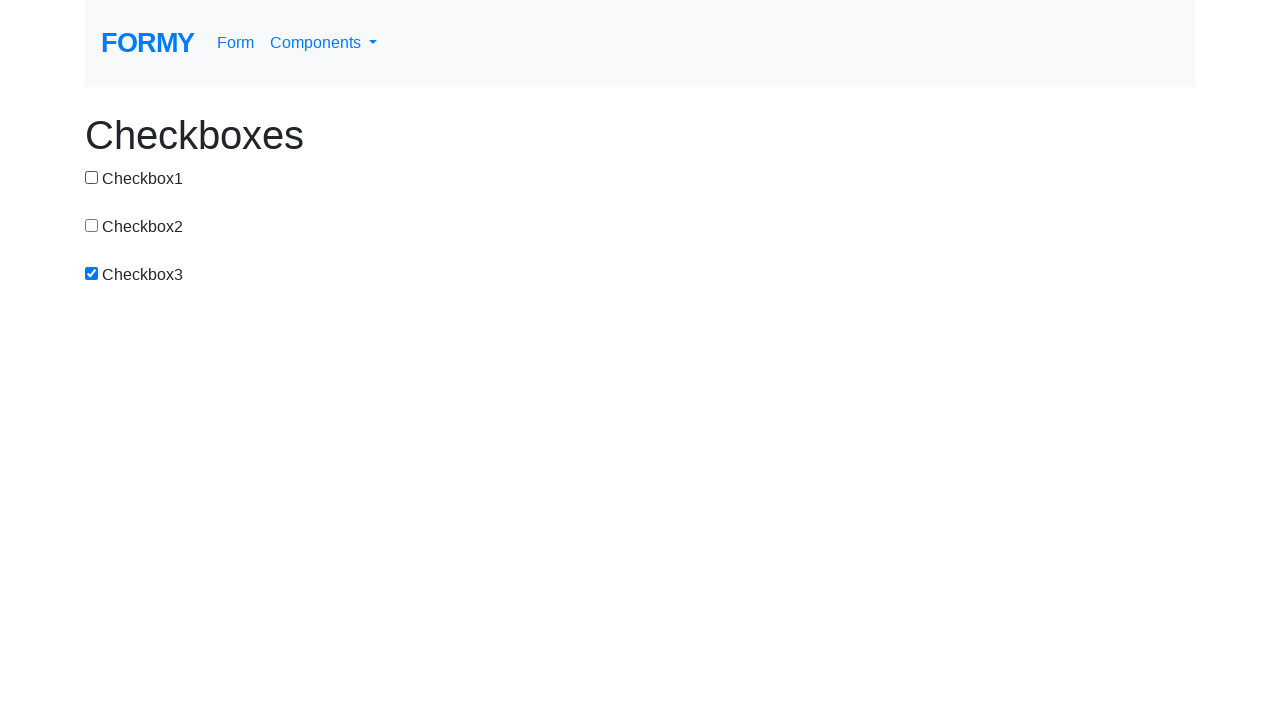

Clicked checkbox 2 to toggle it on again at (92, 225) on #checkbox-2
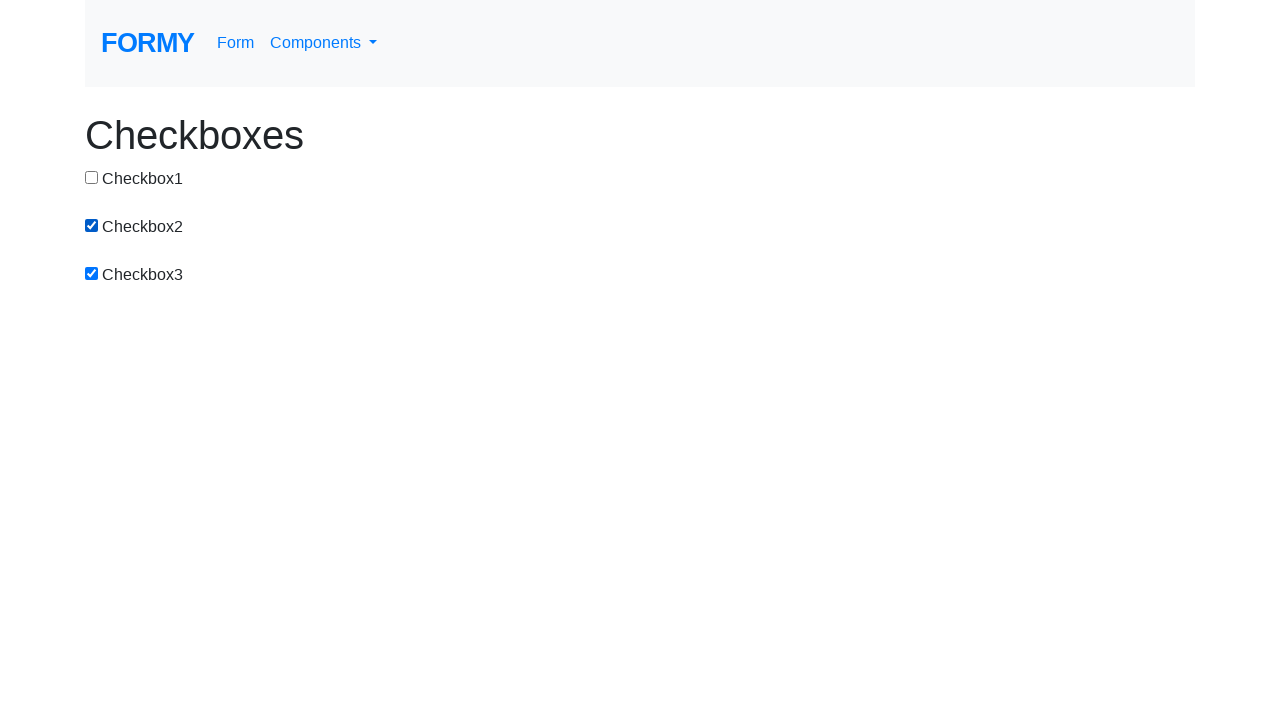

Clicked on the third div container at (450, 275) on xpath=//div[3]/div/div
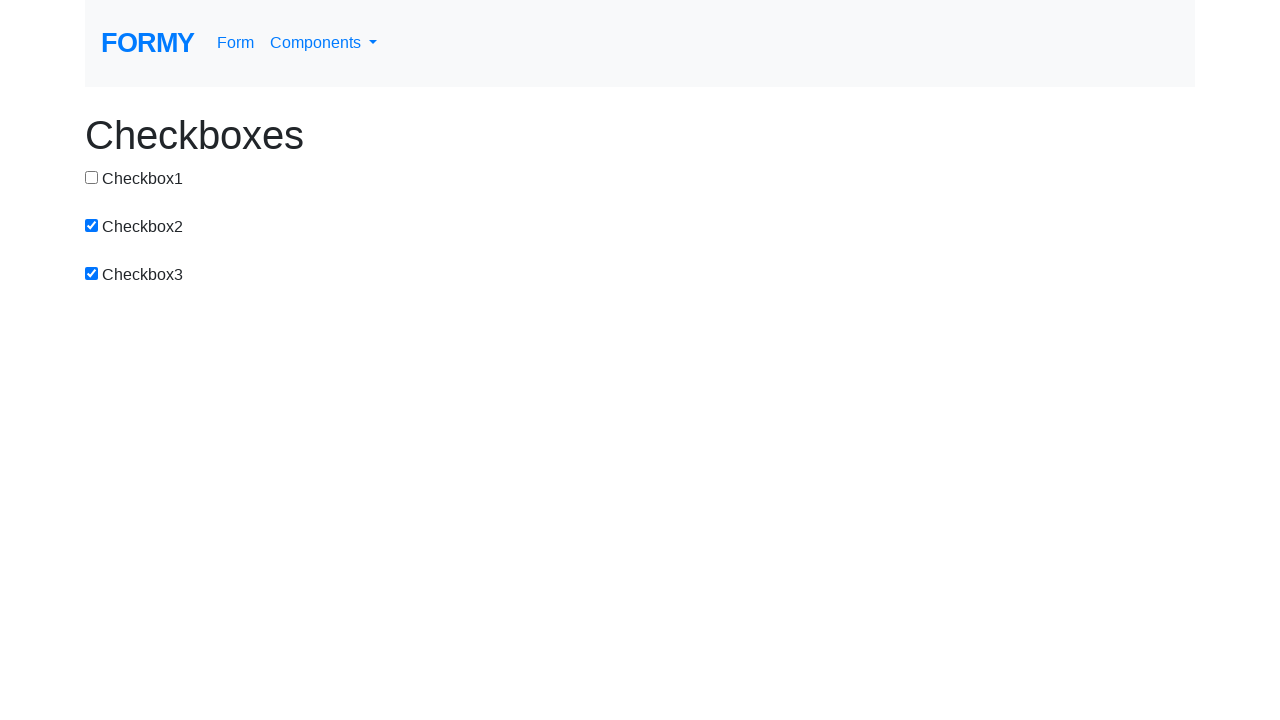

Clicked checkbox 3 to toggle it off at (92, 273) on #checkbox-3
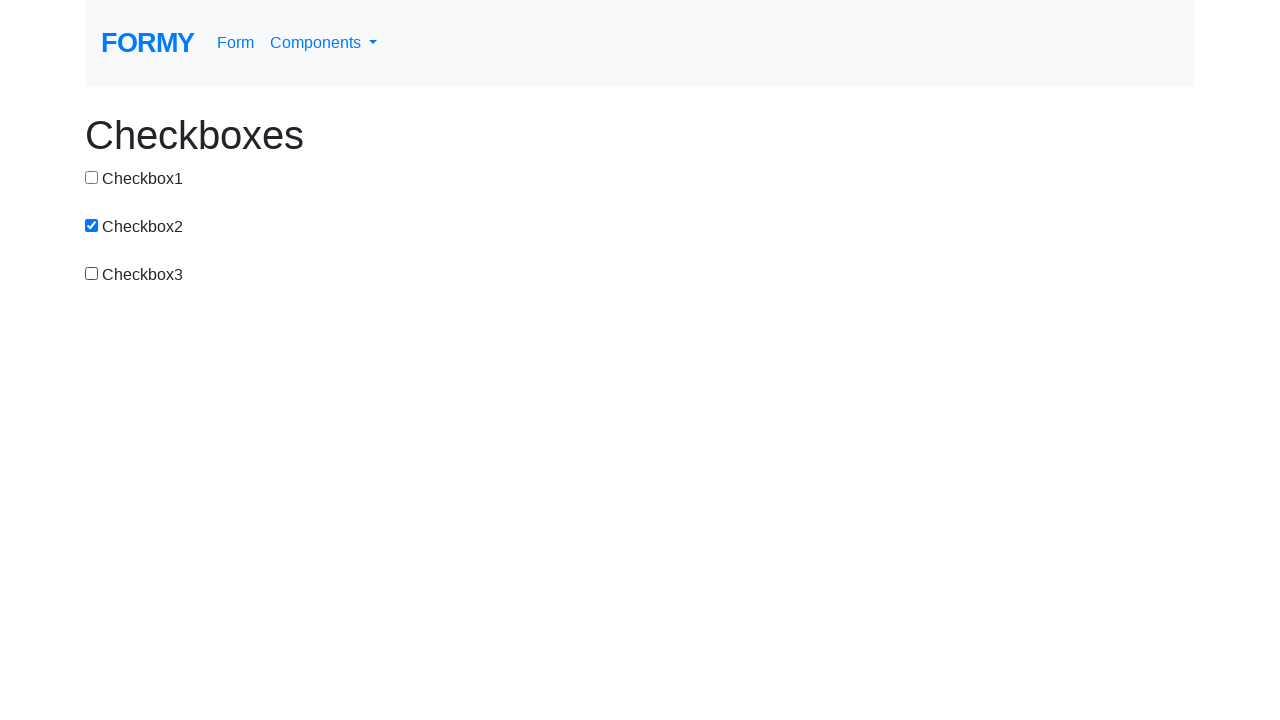

Clicked checkbox 1 to toggle it on again at (92, 177) on #checkbox-1
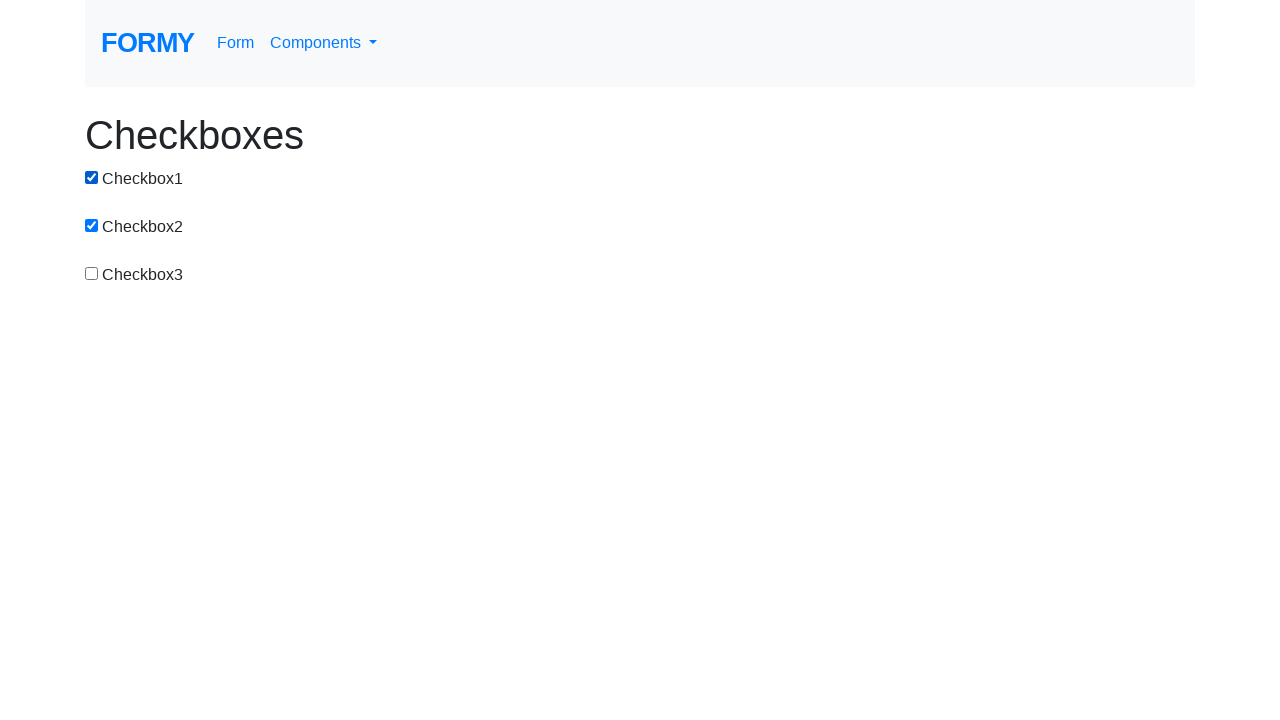

Clicked element following 'Checkboxes' text (div 3) at (450, 179) on xpath=(.//*[normalize-space(text()) and normalize-space(.)='Checkboxes'])[1]/fol
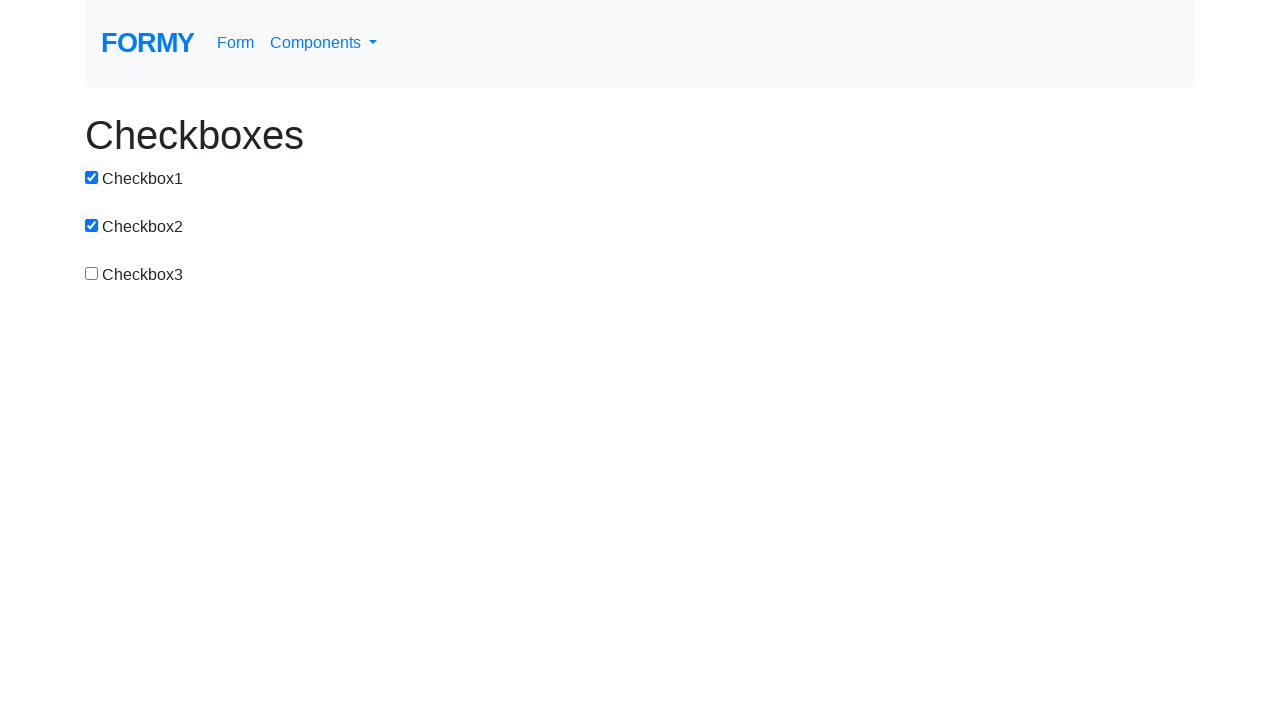

Clicked h1 element following 'Complete Web Form' text at (640, 135) on xpath=(.//*[normalize-space(text()) and normalize-space(.)='Complete Web Form'])
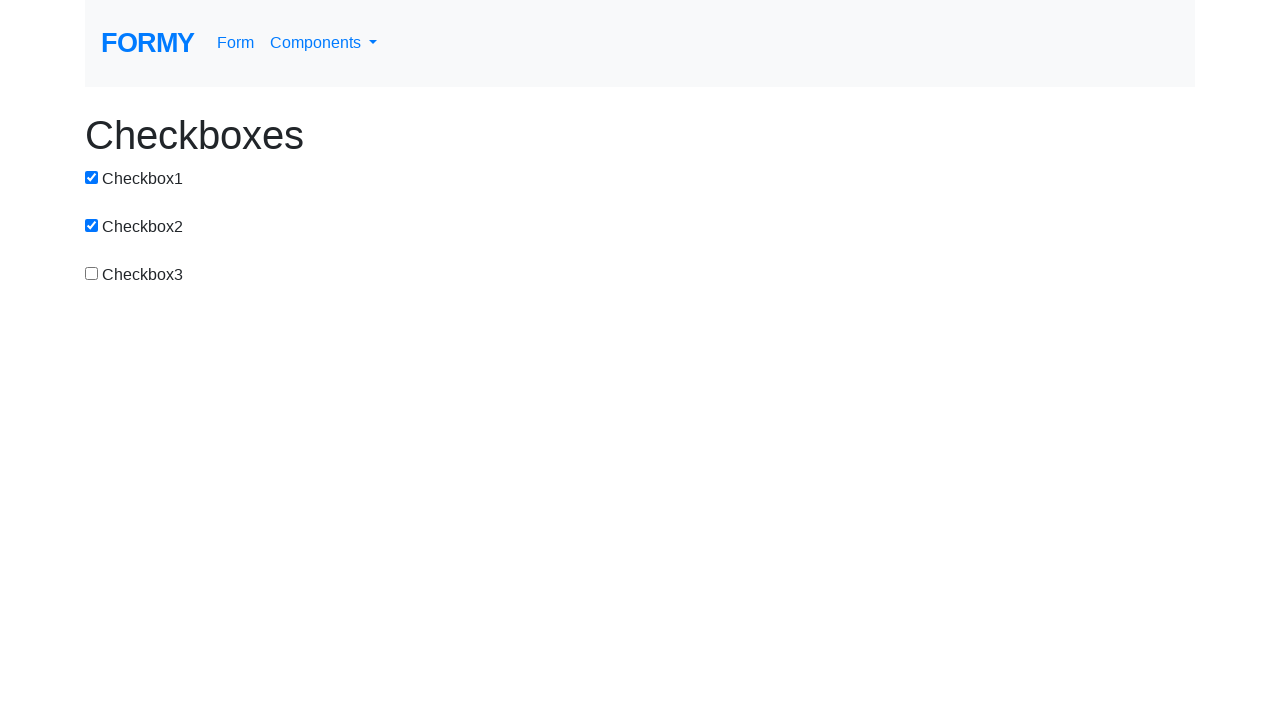

Clicked element following 'Checkboxes' text (div 6) at (450, 227) on xpath=(.//*[normalize-space(text()) and normalize-space(.)='Checkboxes'])[1]/fol
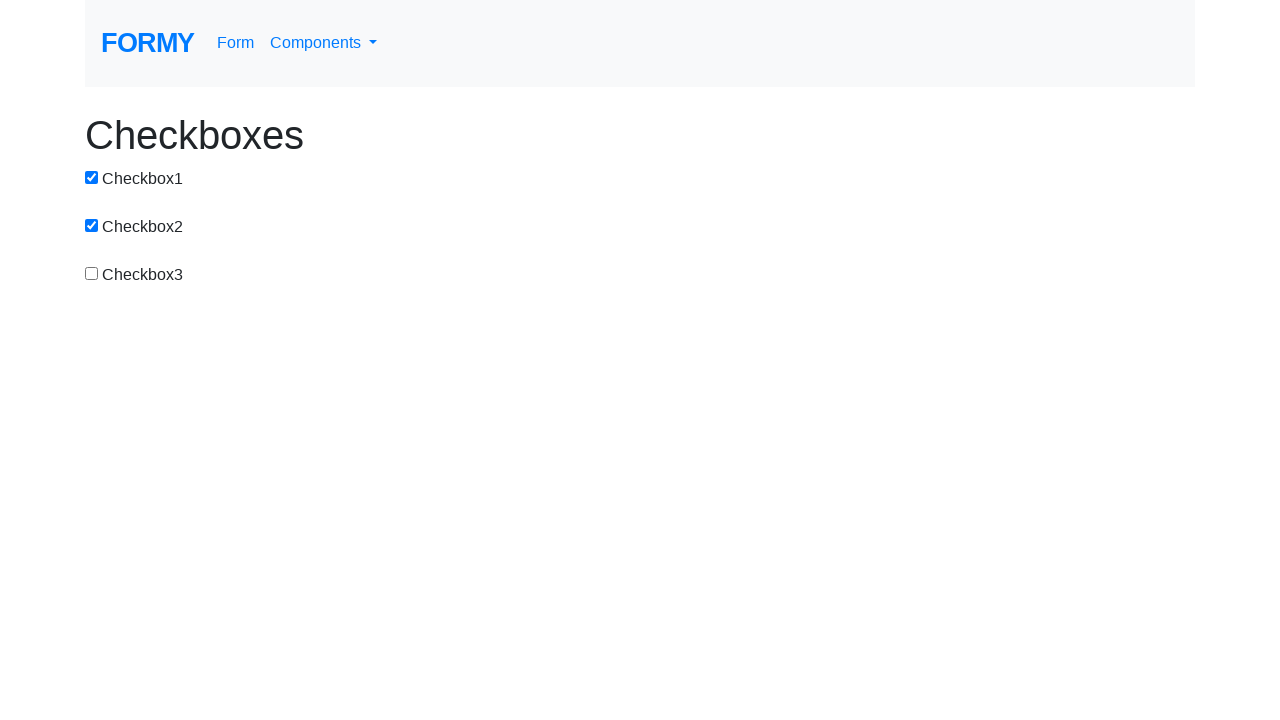

Clicked on the third div container again at (450, 275) on xpath=//div[3]/div/div
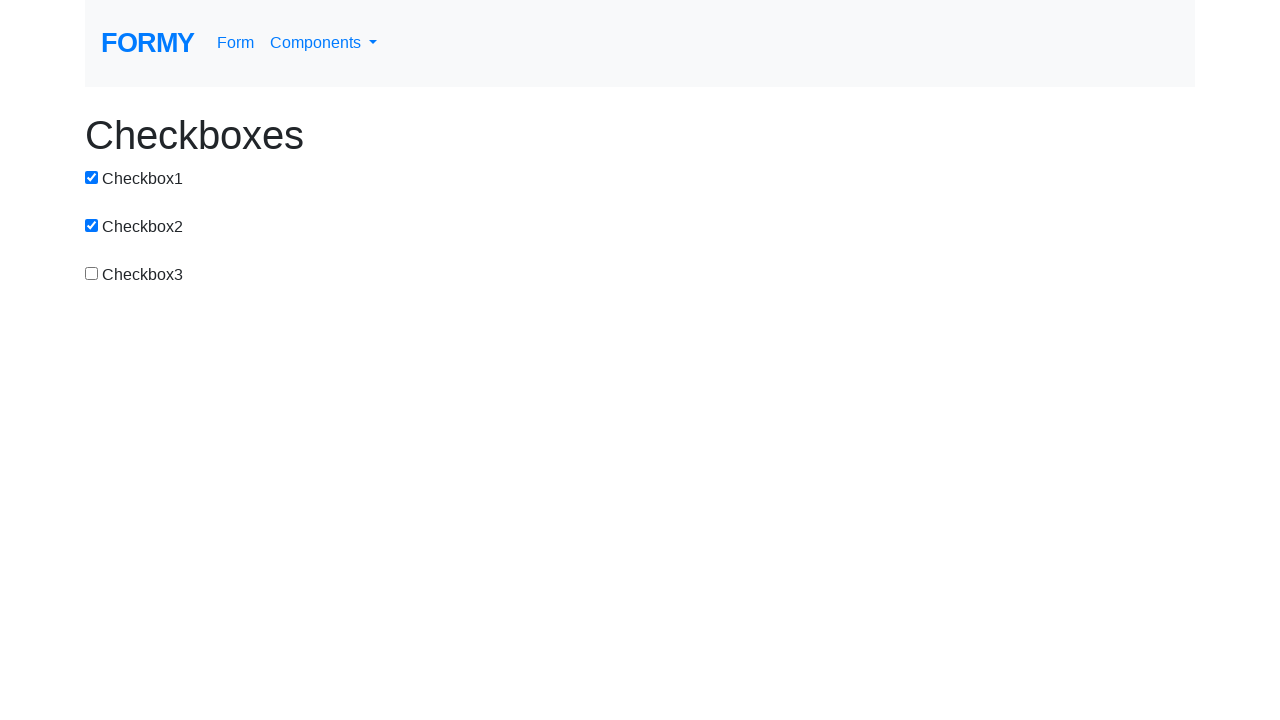

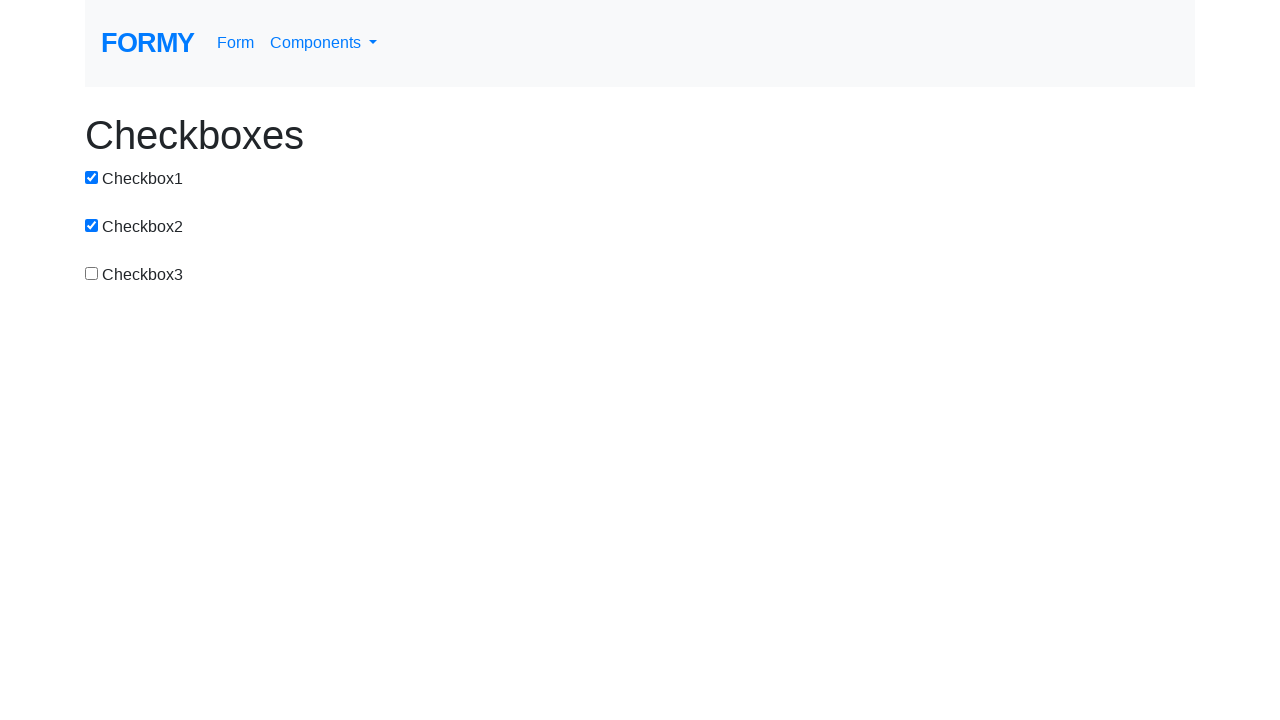